Tests form input functionality by locating a mobile number field by name attribute and entering a phone number

Starting URL: https://www.tutorialspoint.com/selenium/practice/selenium_automation_practice.php

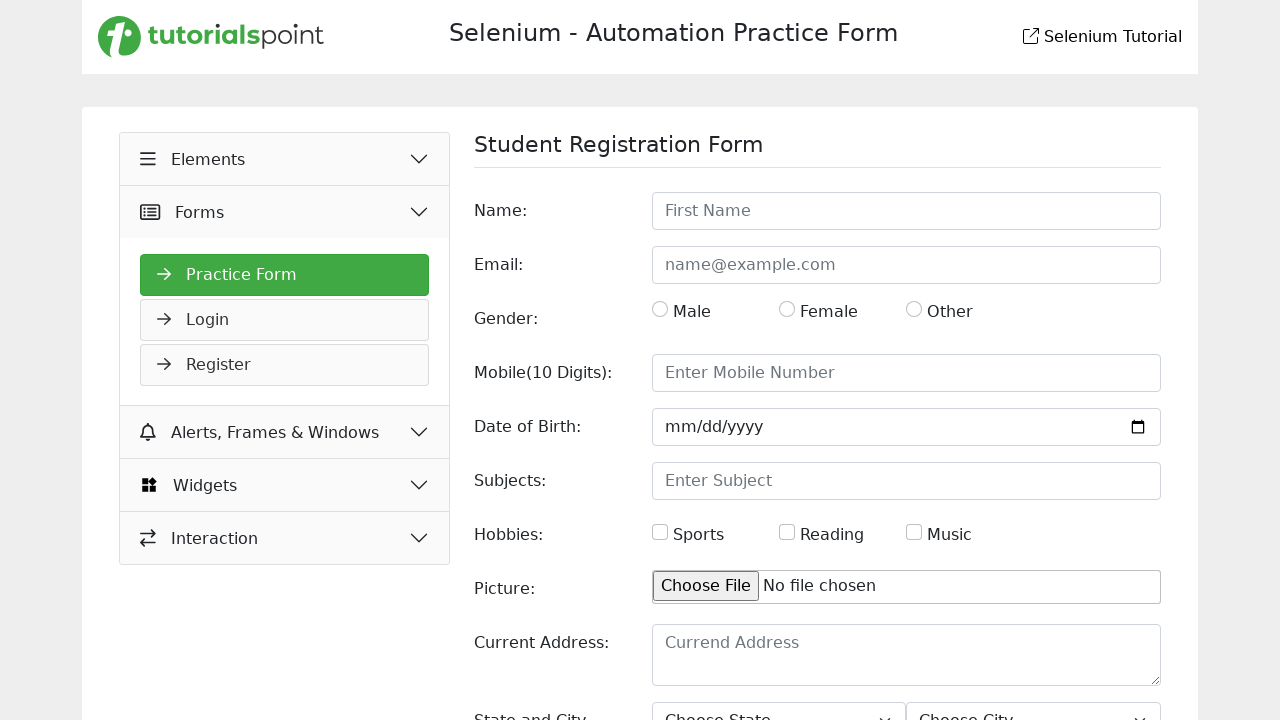

Navigated to Selenium automation practice page
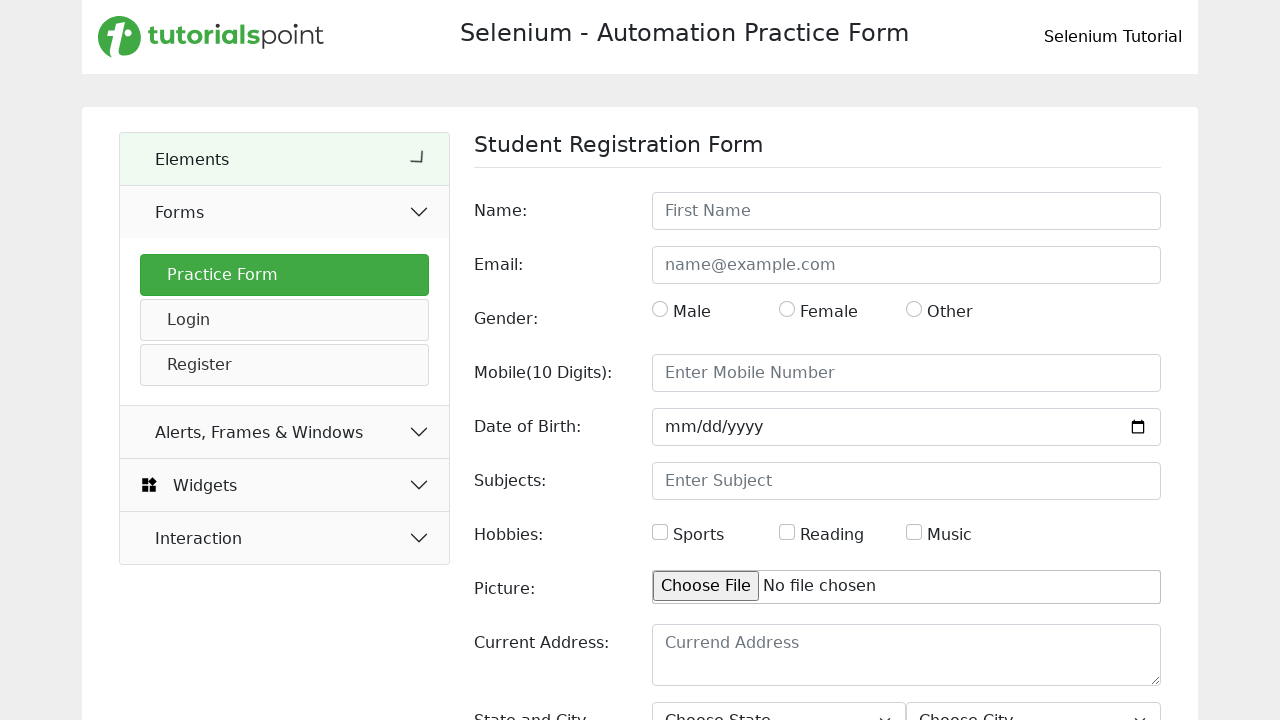

Filled mobile number field with phone number 01777222233 on input[name='mobile']
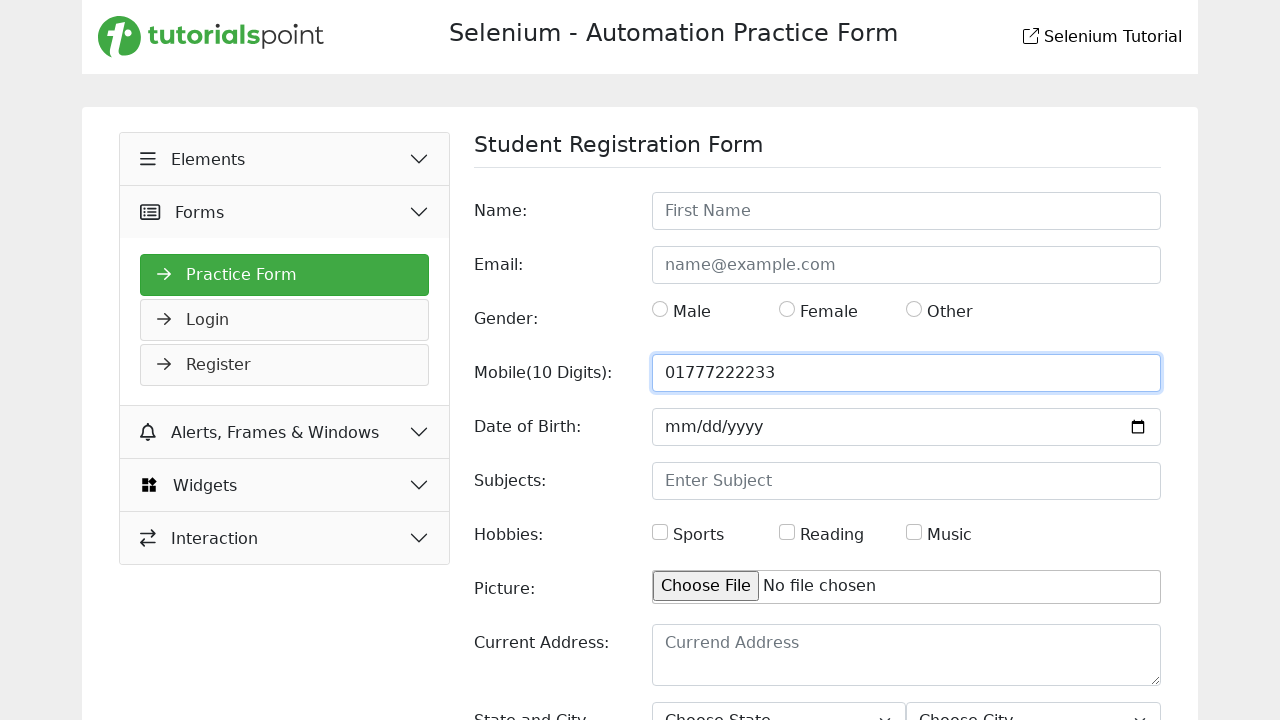

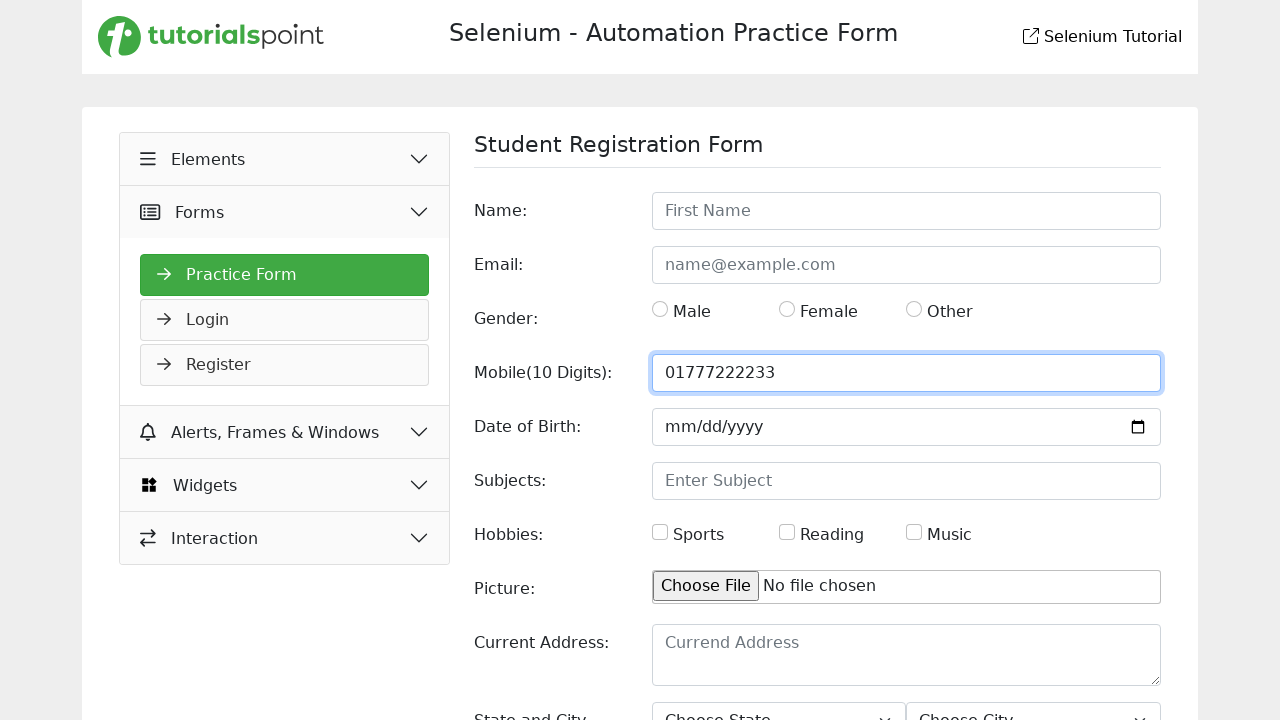